Tests selecting an option from a dropdown list by iterating through all options and clicking the one with matching text, then verifying the selection was made correctly.

Starting URL: http://the-internet.herokuapp.com/dropdown

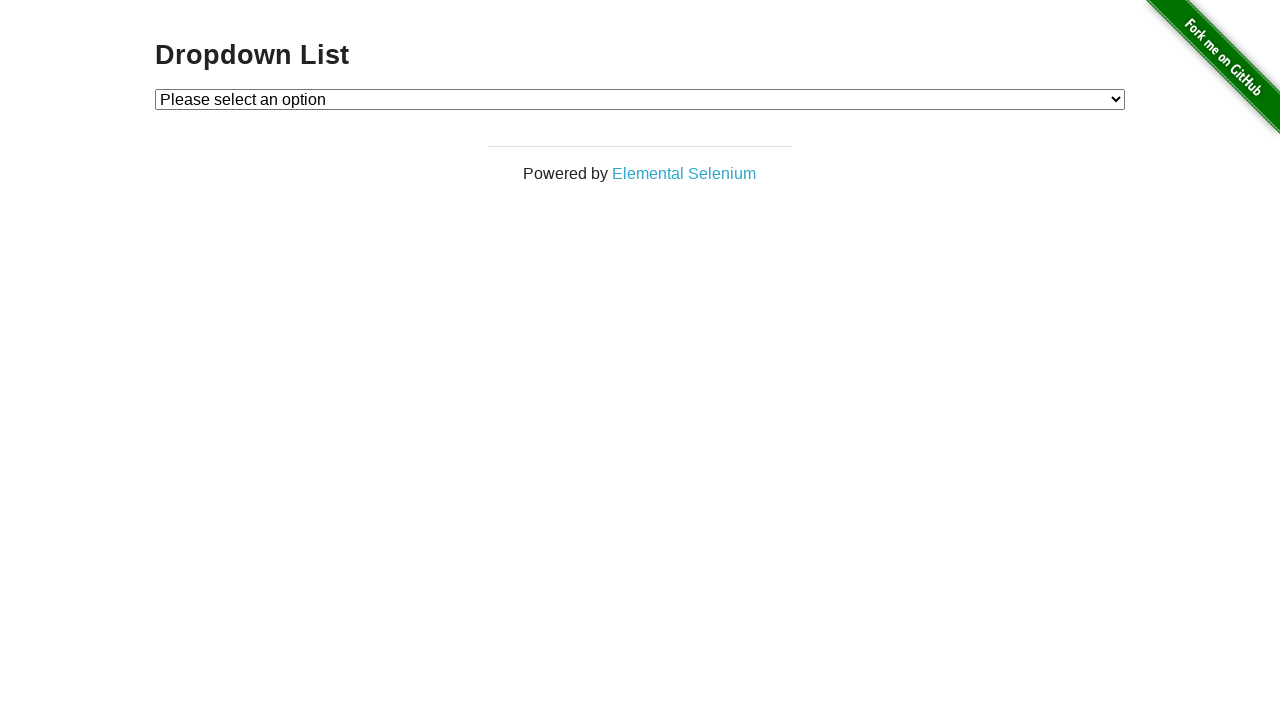

Waited for dropdown to load
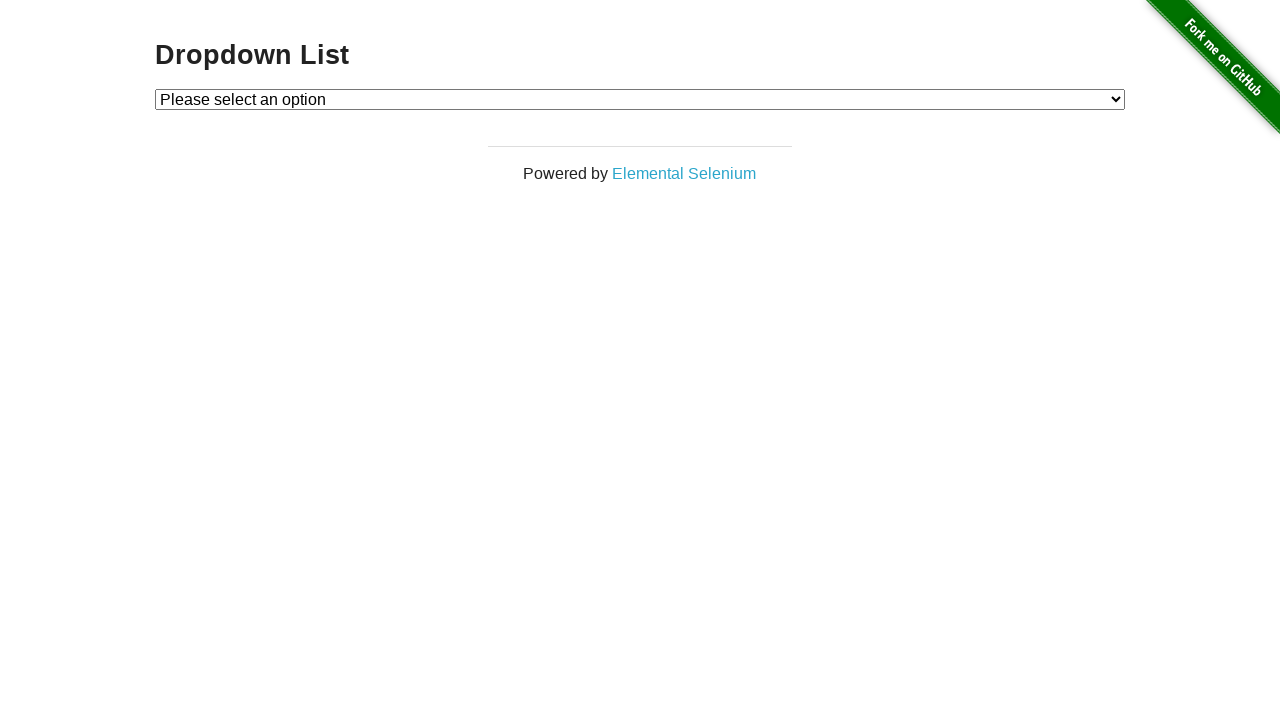

Selected 'Option 1' from dropdown on #dropdown
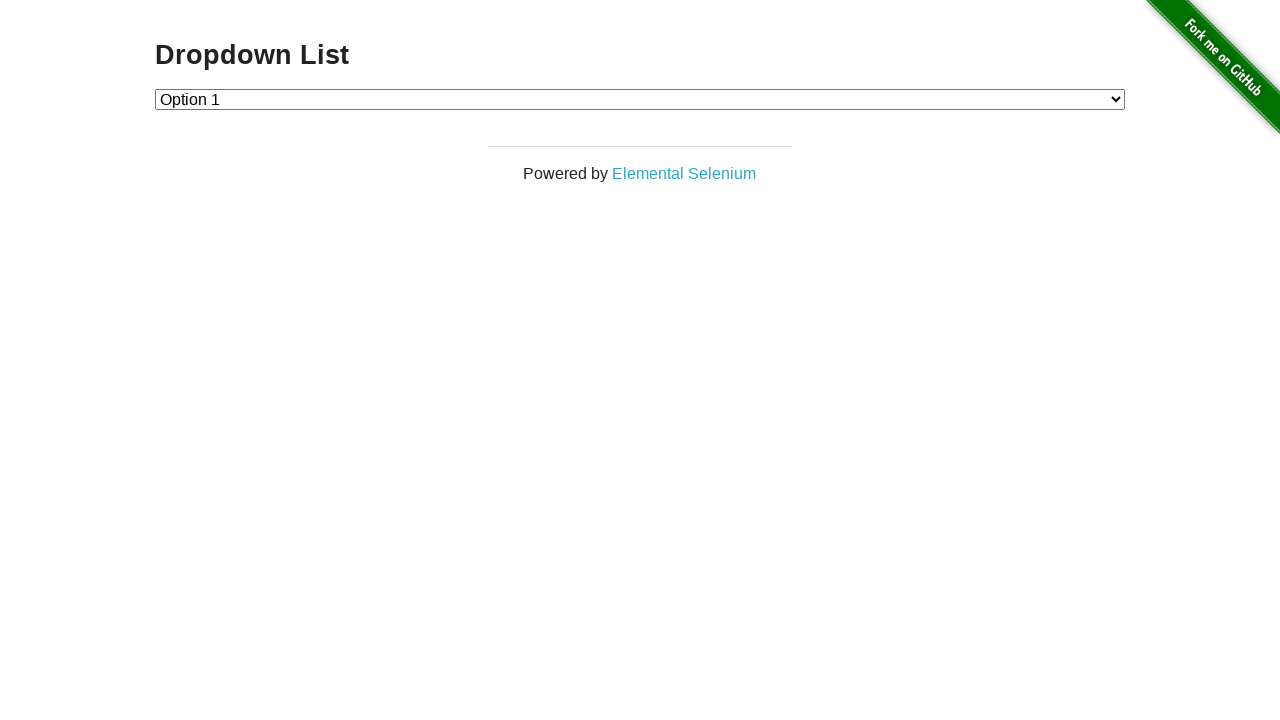

Retrieved selected dropdown value
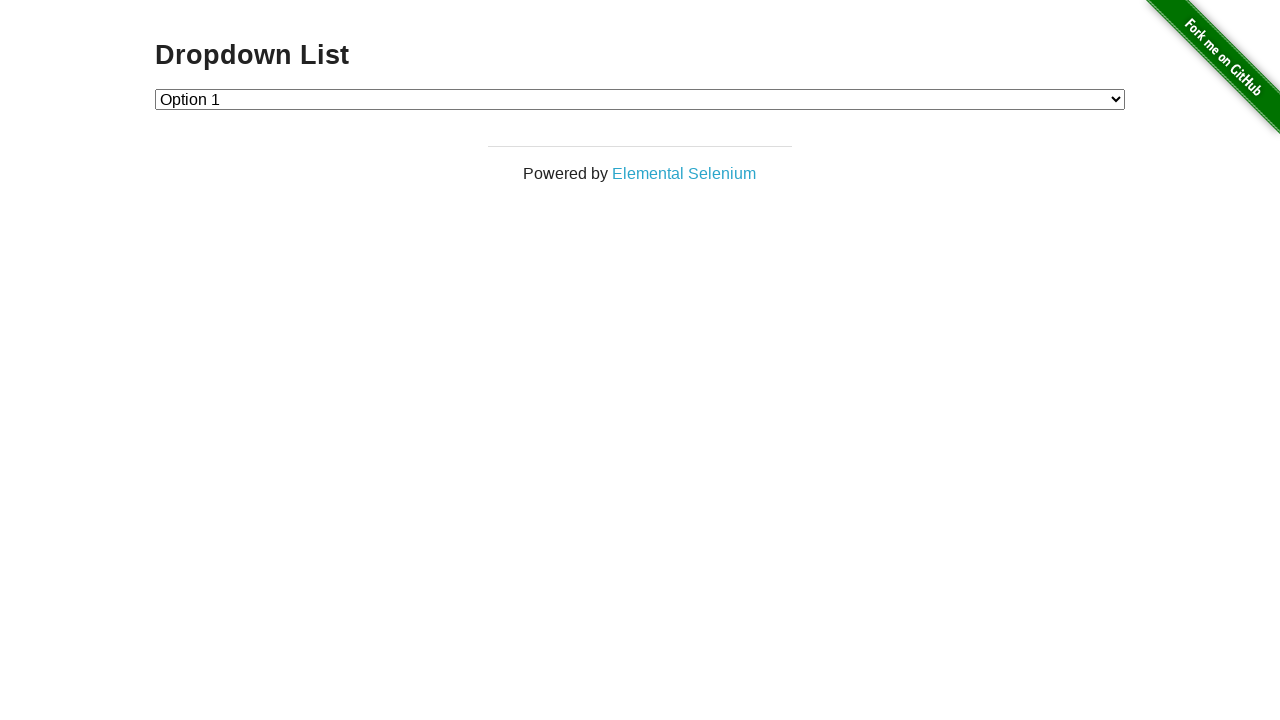

Verified that dropdown value equals '1'
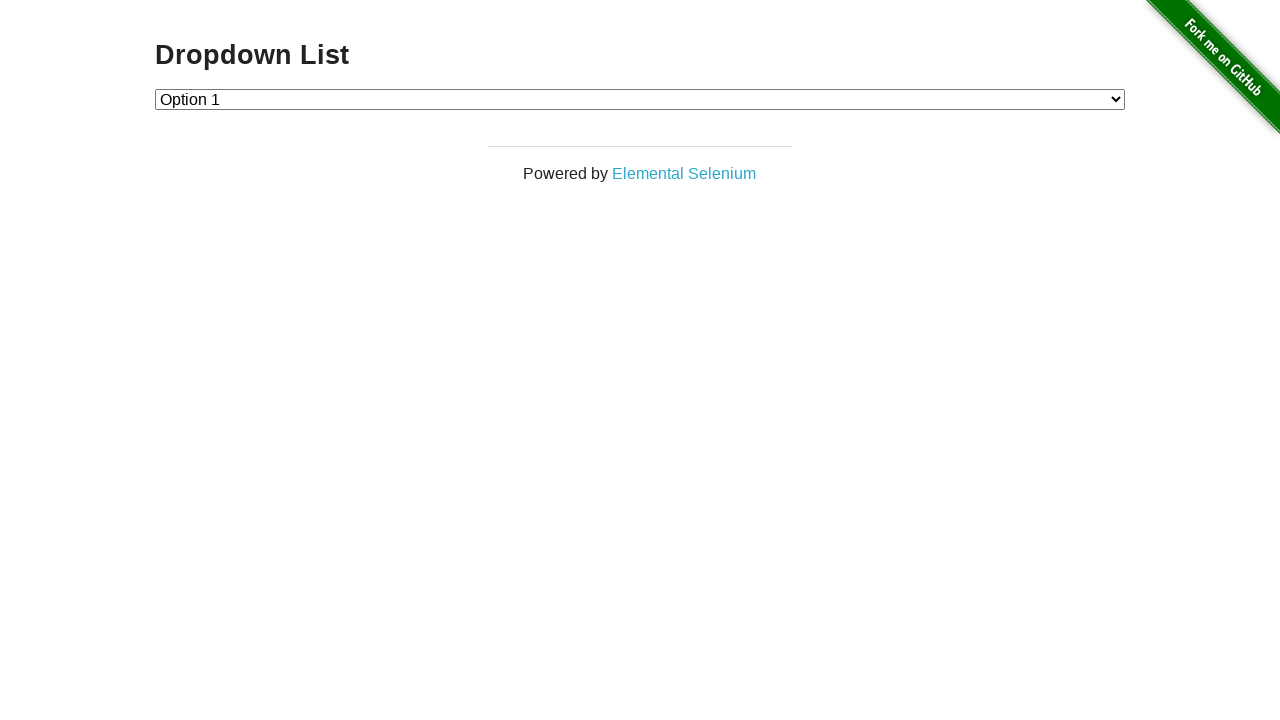

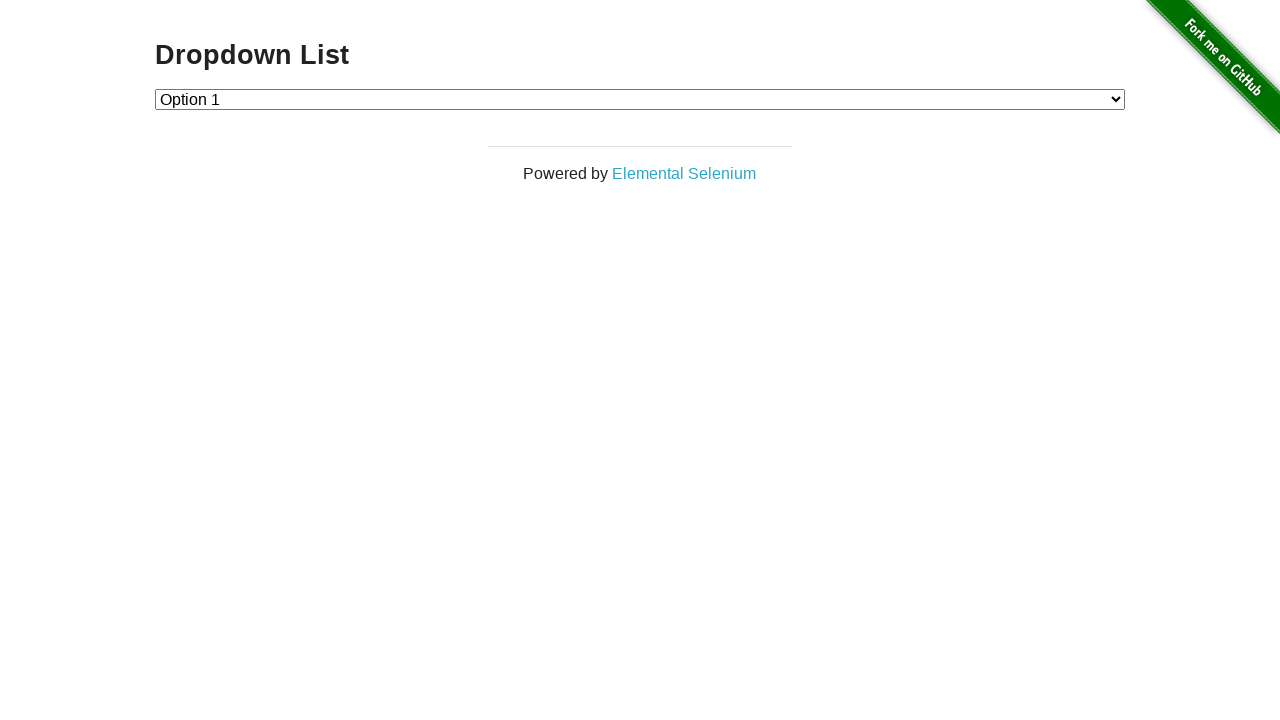